Tests dynamic loading functionality by clicking a start button and waiting for dynamically loaded text to appear

Starting URL: https://the-internet.herokuapp.com/dynamic_loading/1

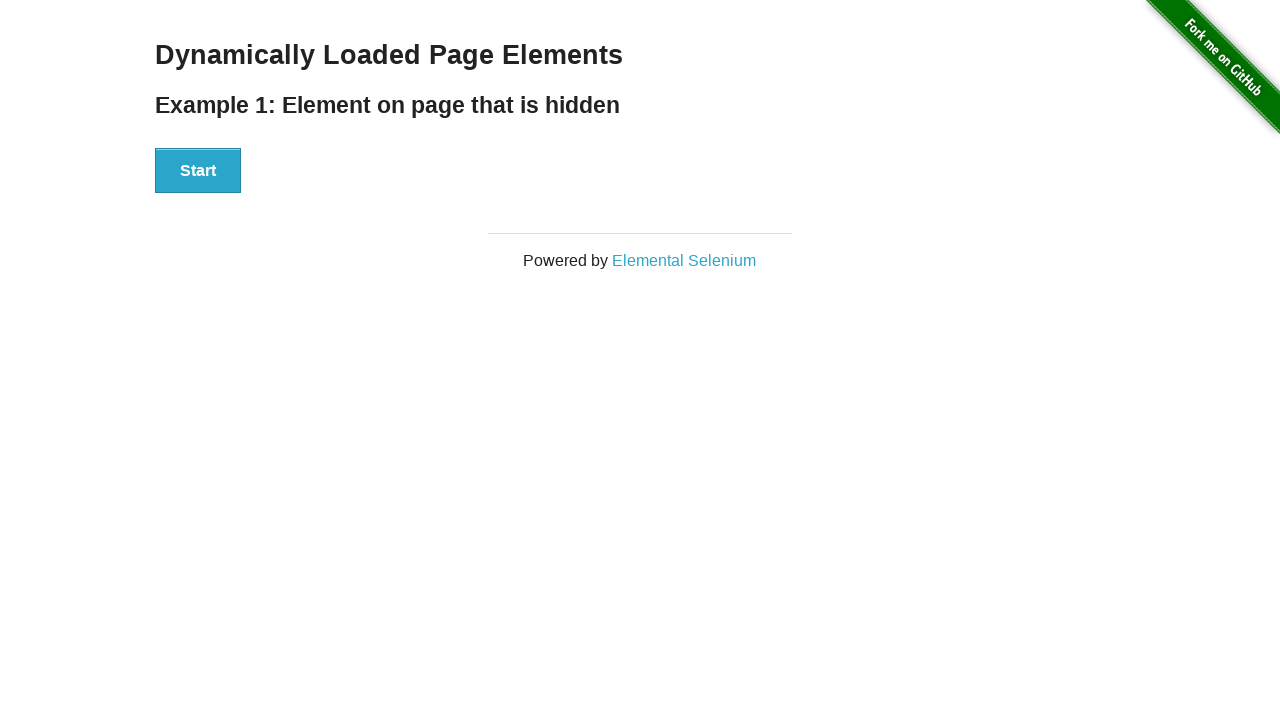

Clicked start button to trigger dynamic loading at (198, 171) on #start button
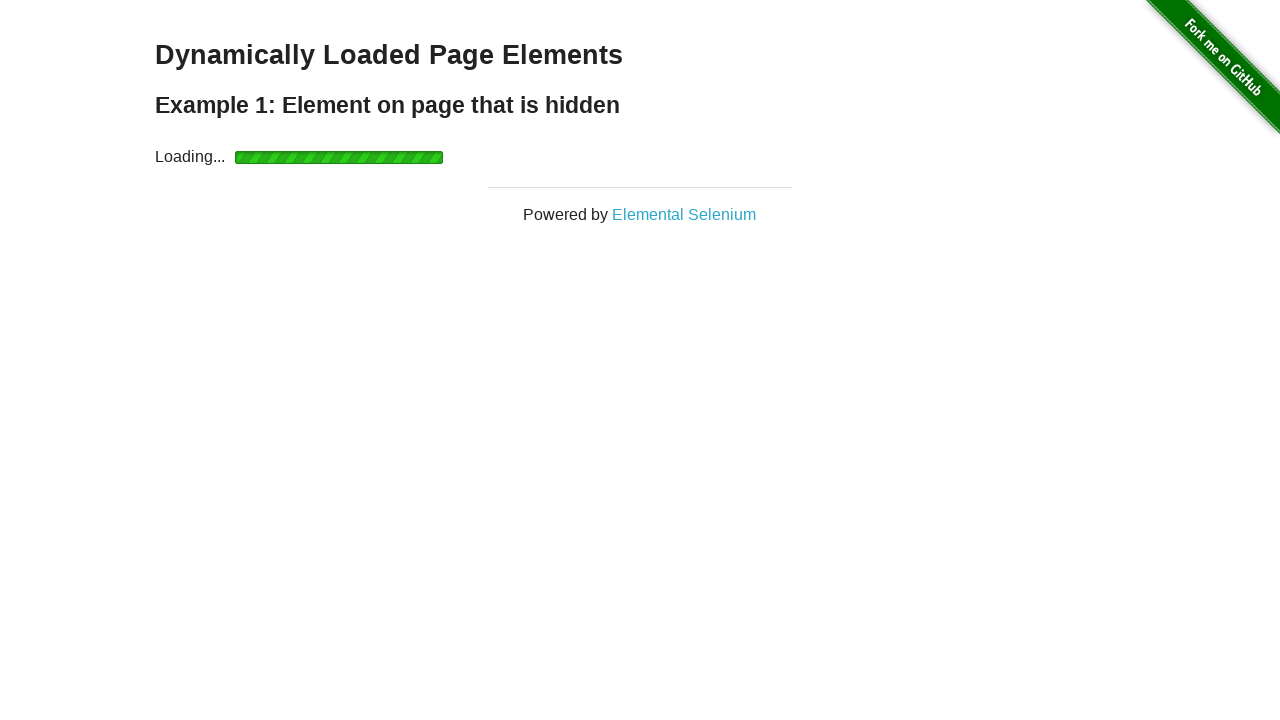

Dynamically loaded text 'Hello World!' appeared
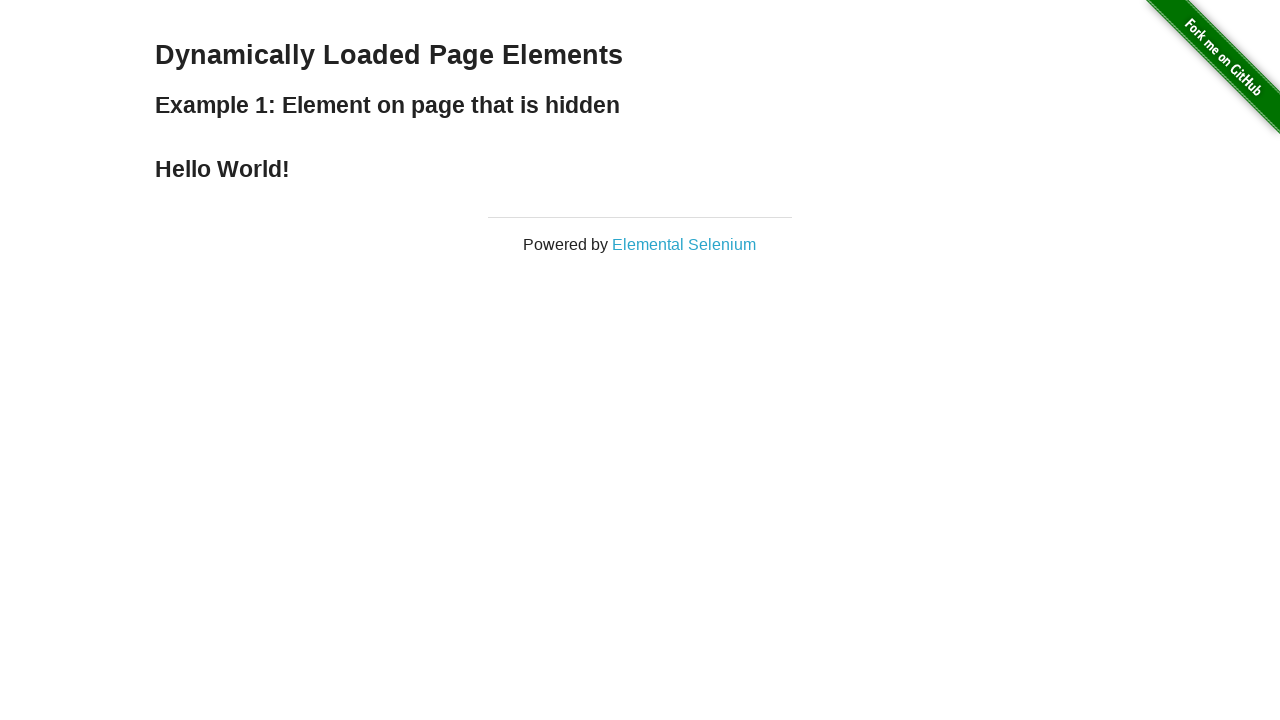

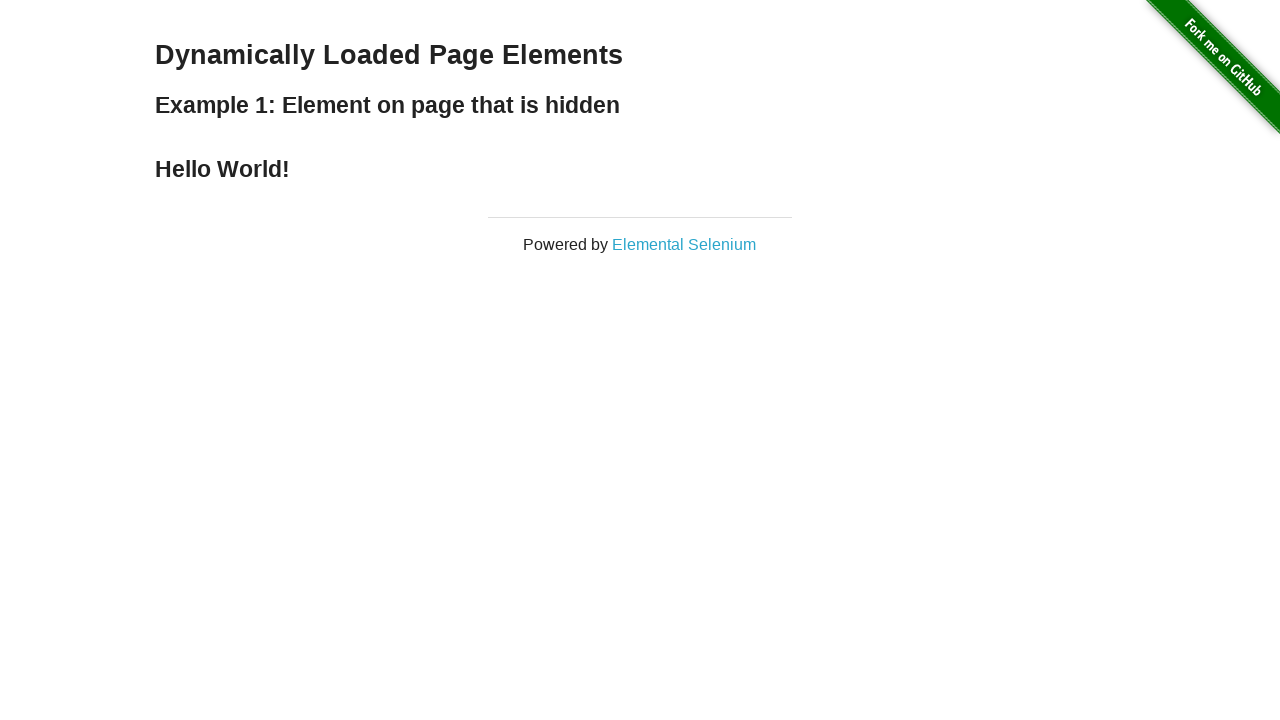